Tests drag and drop functionality by dragging a source element and dropping it onto a target element within an iframe

Starting URL: https://jqueryui.com/droppable/

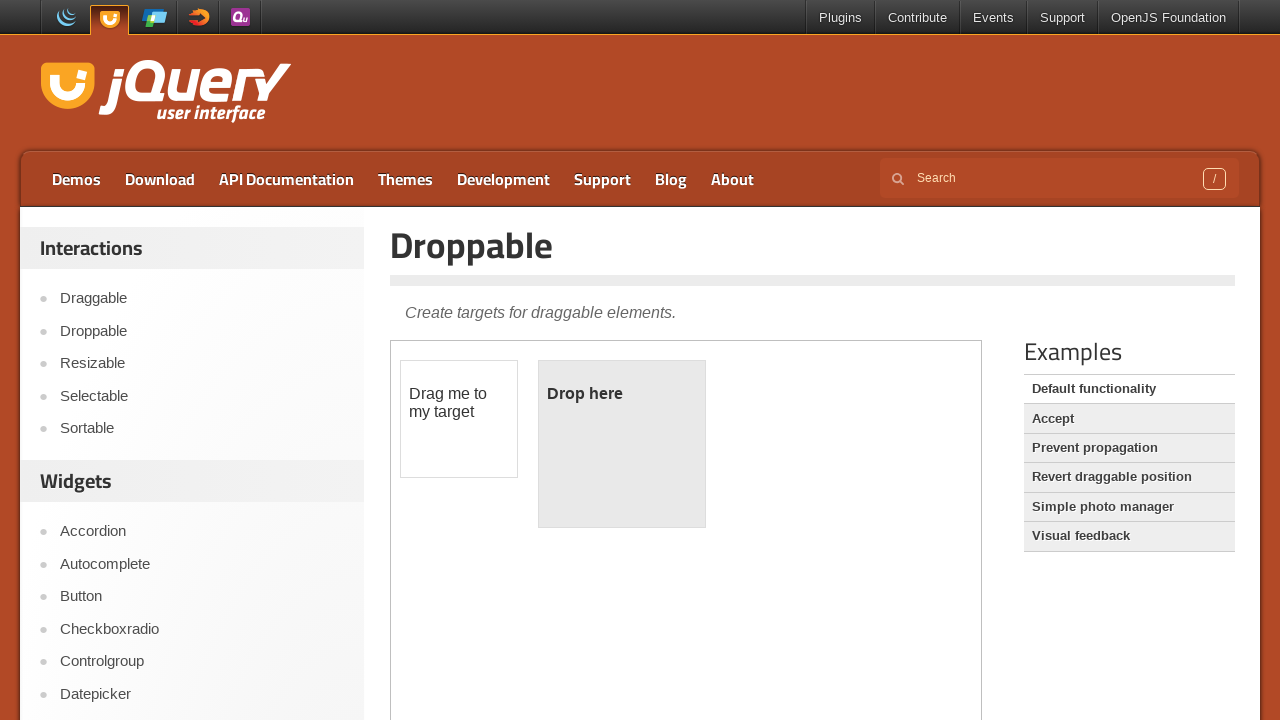

Located iframe containing droppable demo
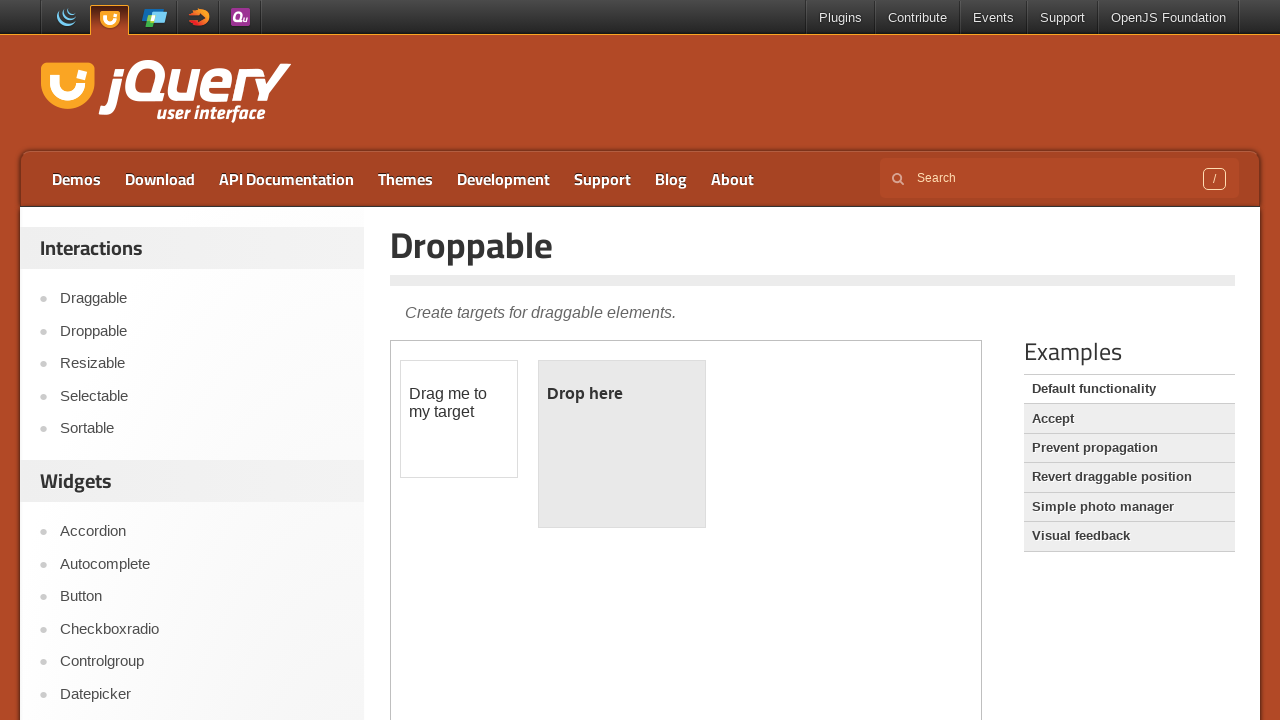

Located draggable source element within iframe
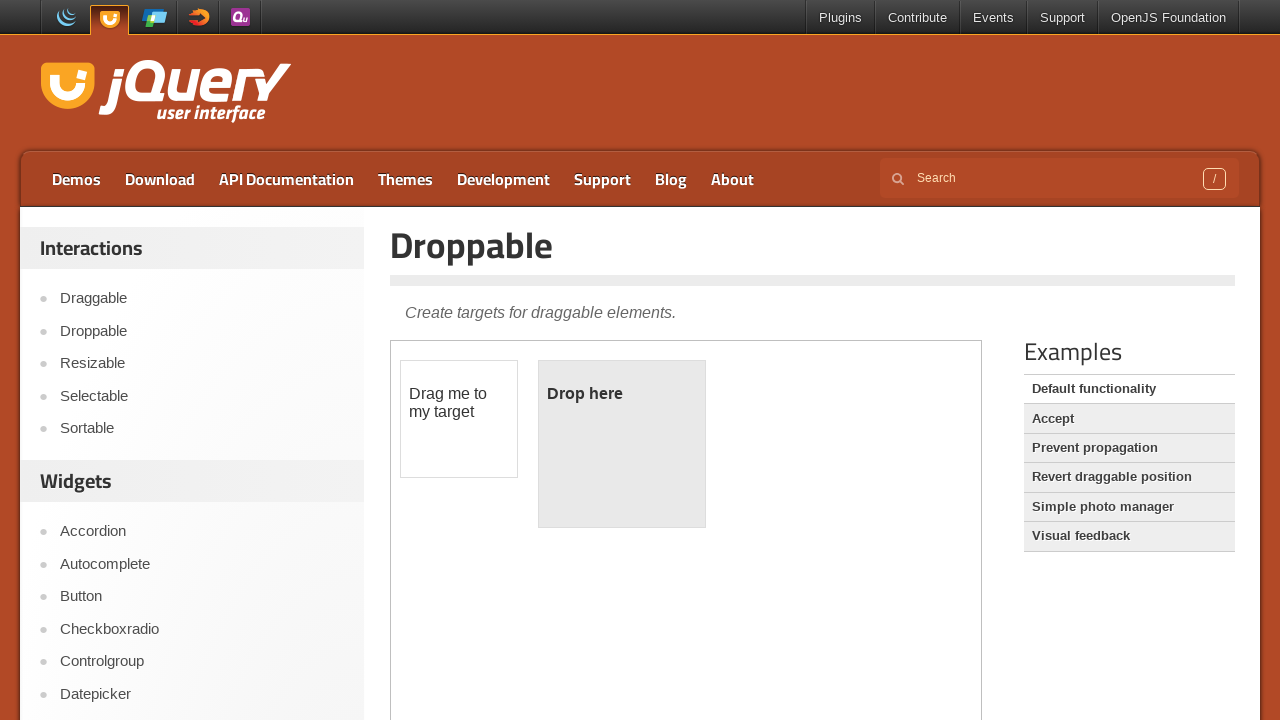

Located droppable target element within iframe
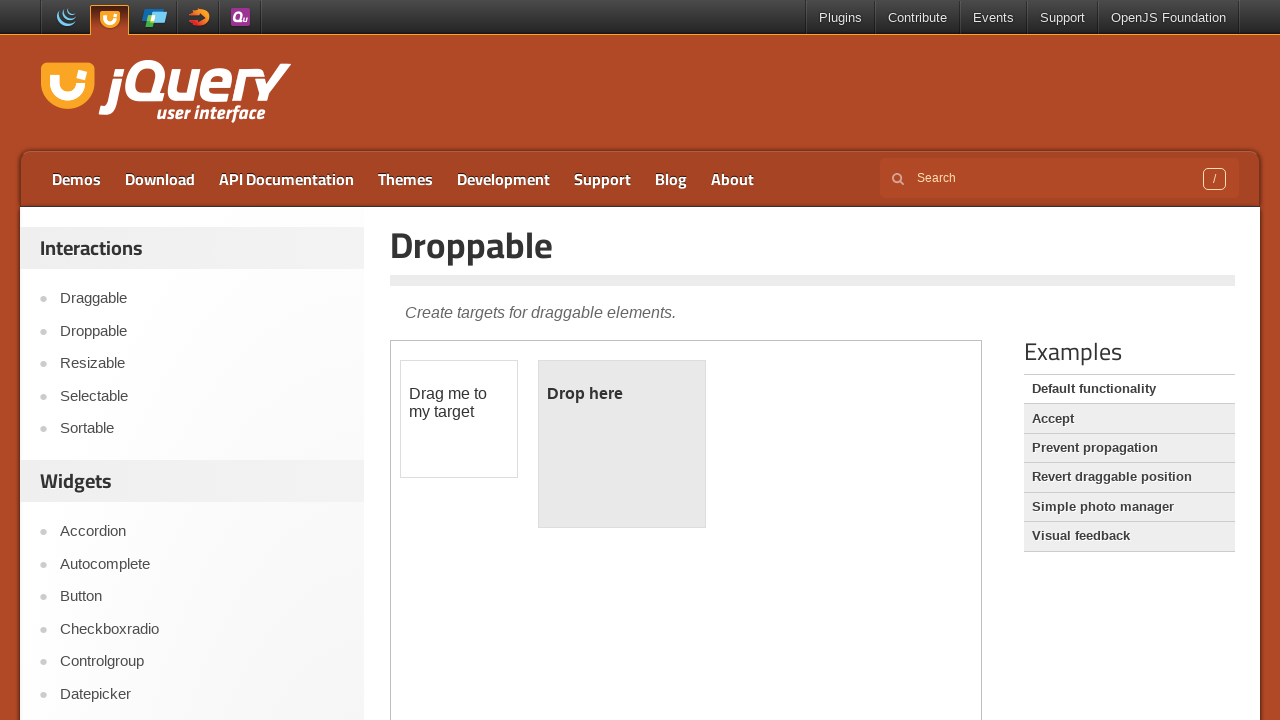

Dragged source element and dropped it onto target element at (622, 444)
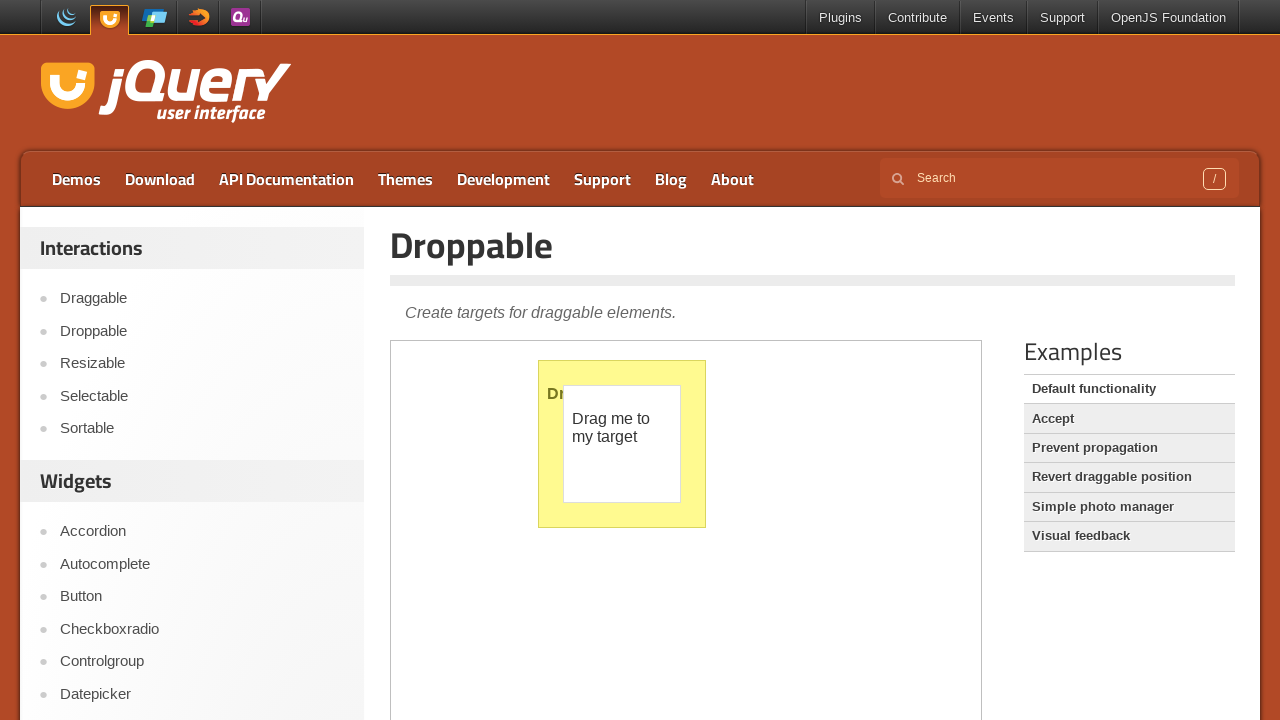

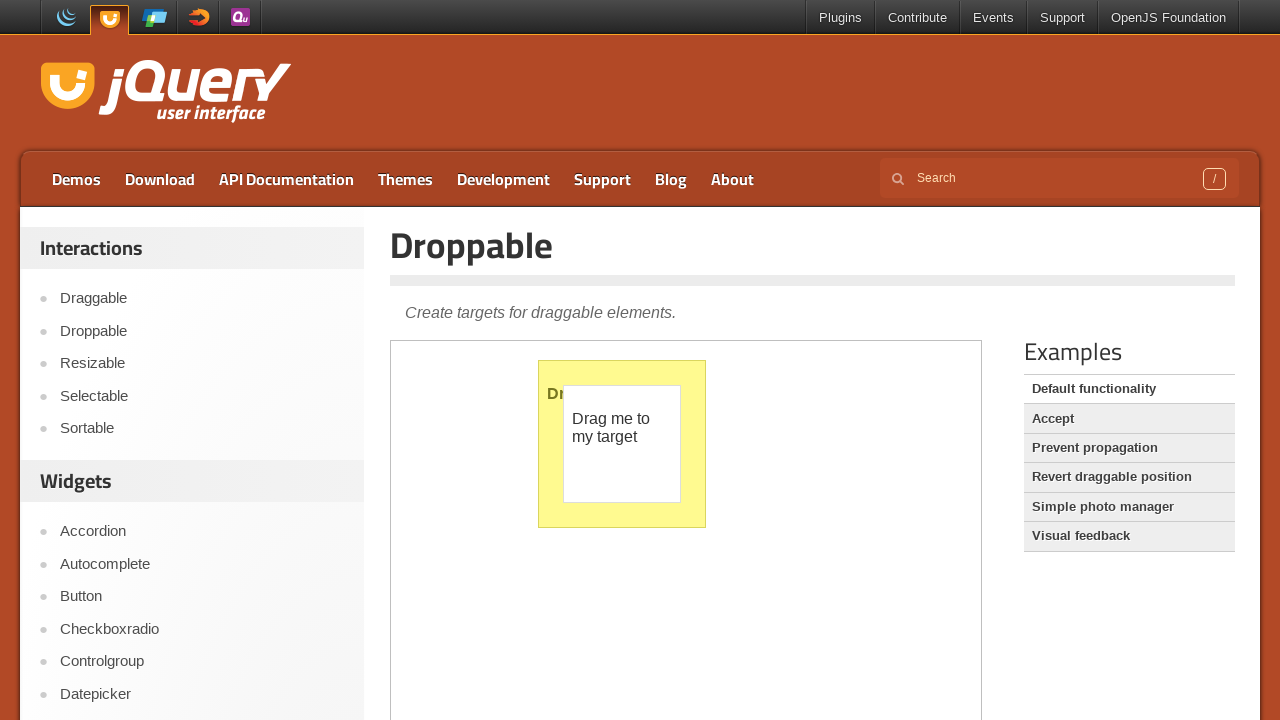